Tests drag and drop functionality by dragging column A to column B and then back

Starting URL: https://the-internet.herokuapp.com/drag_and_drop

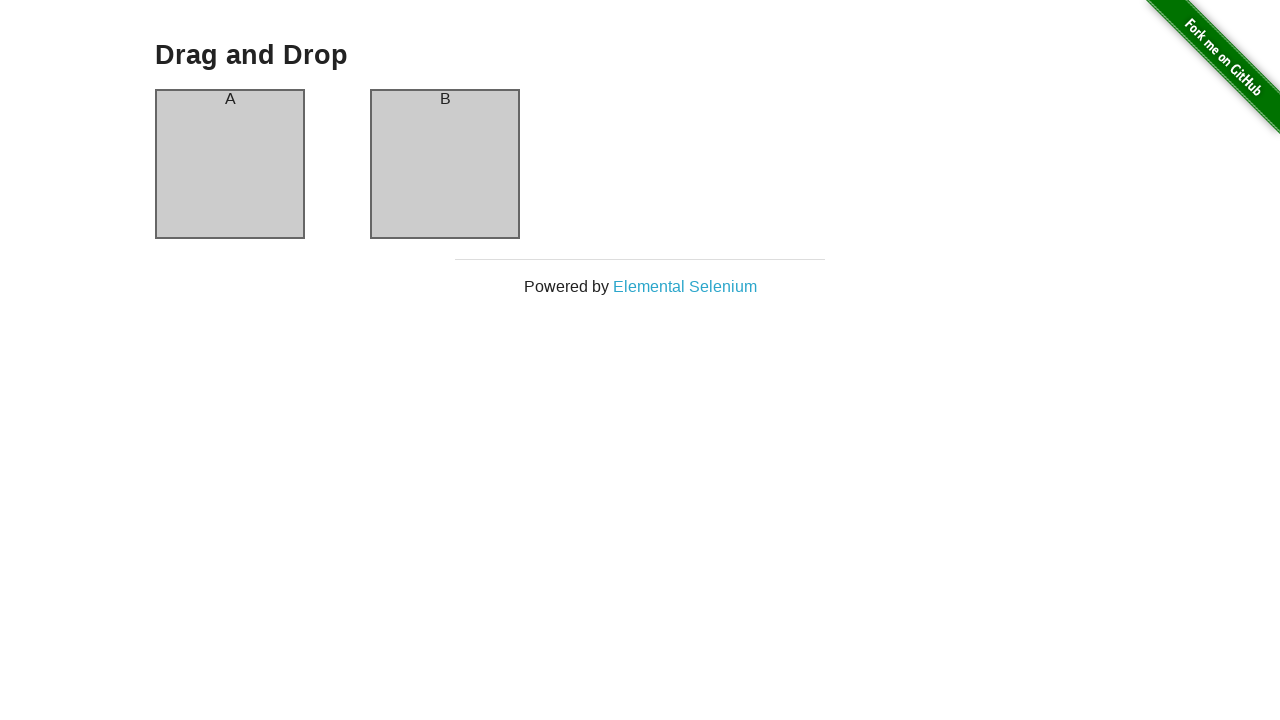

Dragged column A to column B at (445, 164)
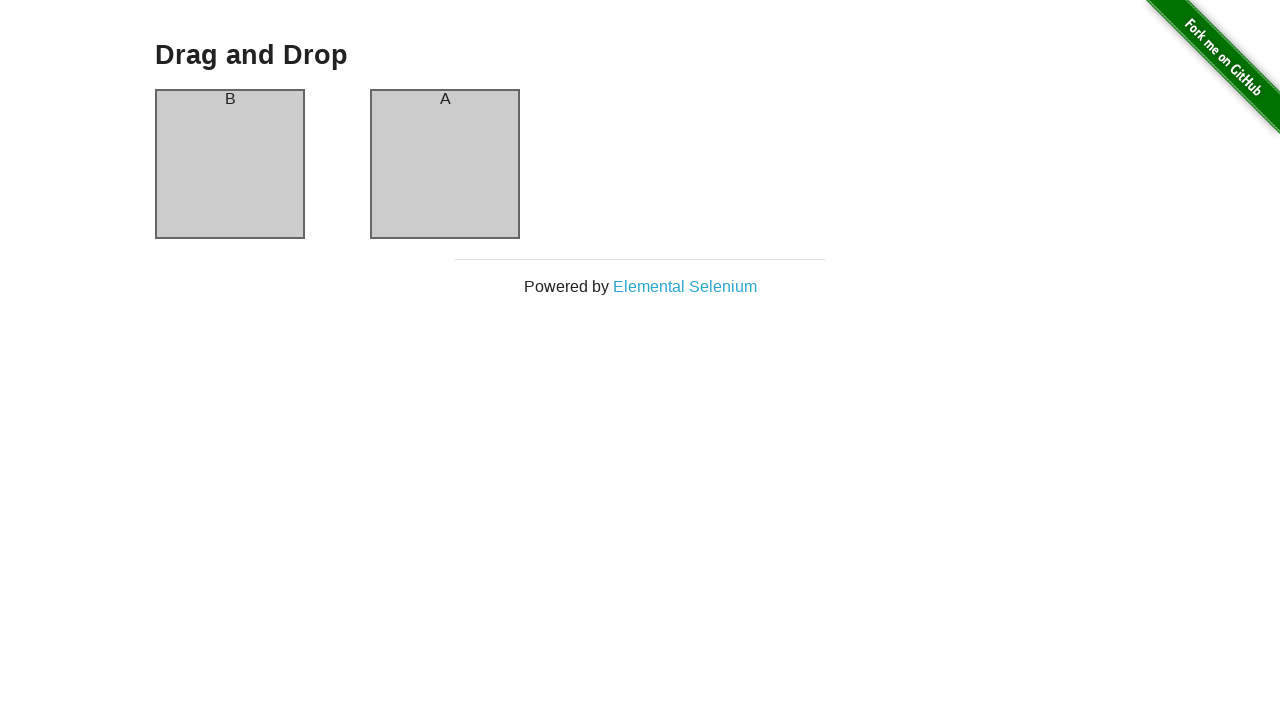

Dragged column B back to column A at (230, 164)
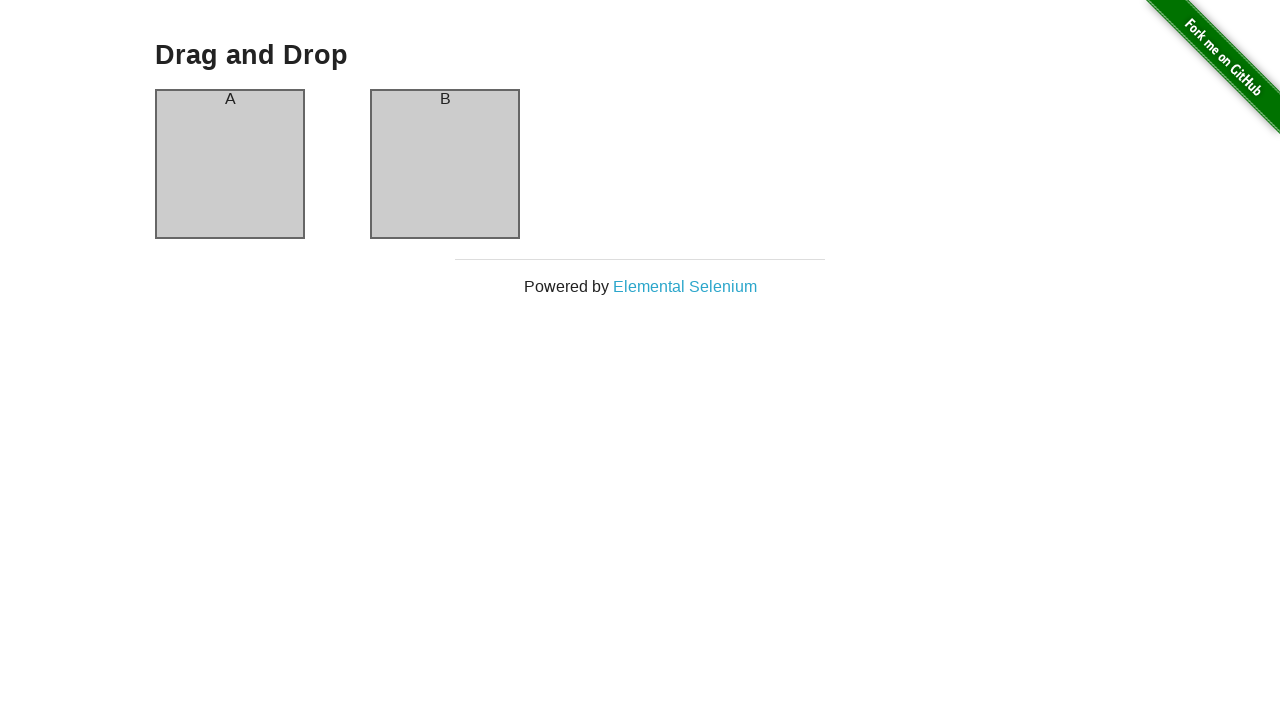

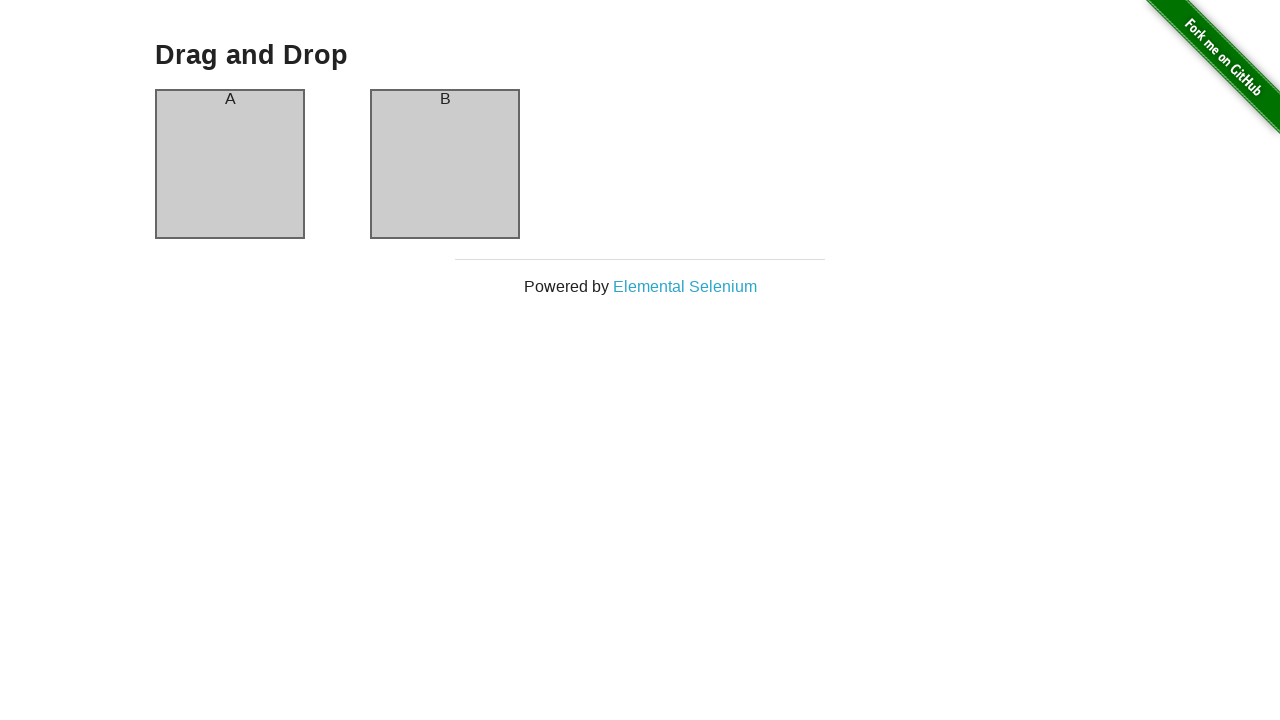